Tests handling a simple JavaScript alert by setting up a dialog handler to accept it, then clicking the alert button and verifying the result message.

Starting URL: https://the-internet.herokuapp.com/javascript_alerts

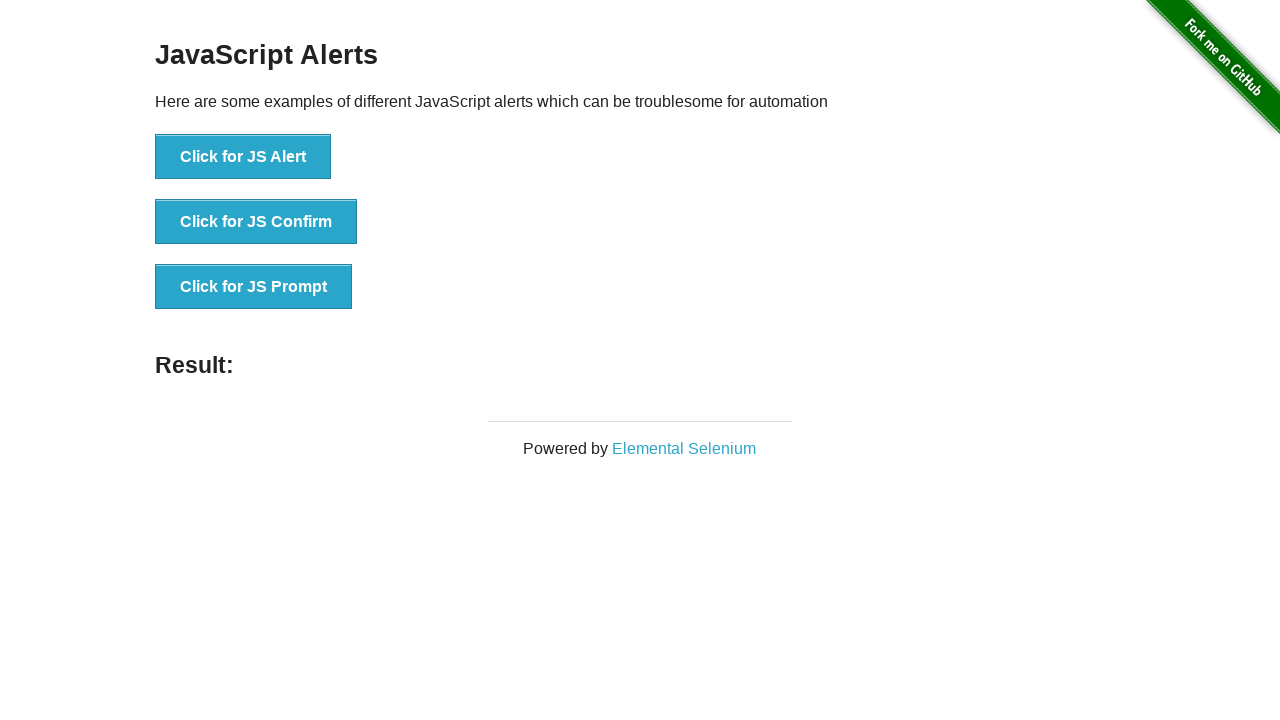

Set up dialog handler to accept alerts
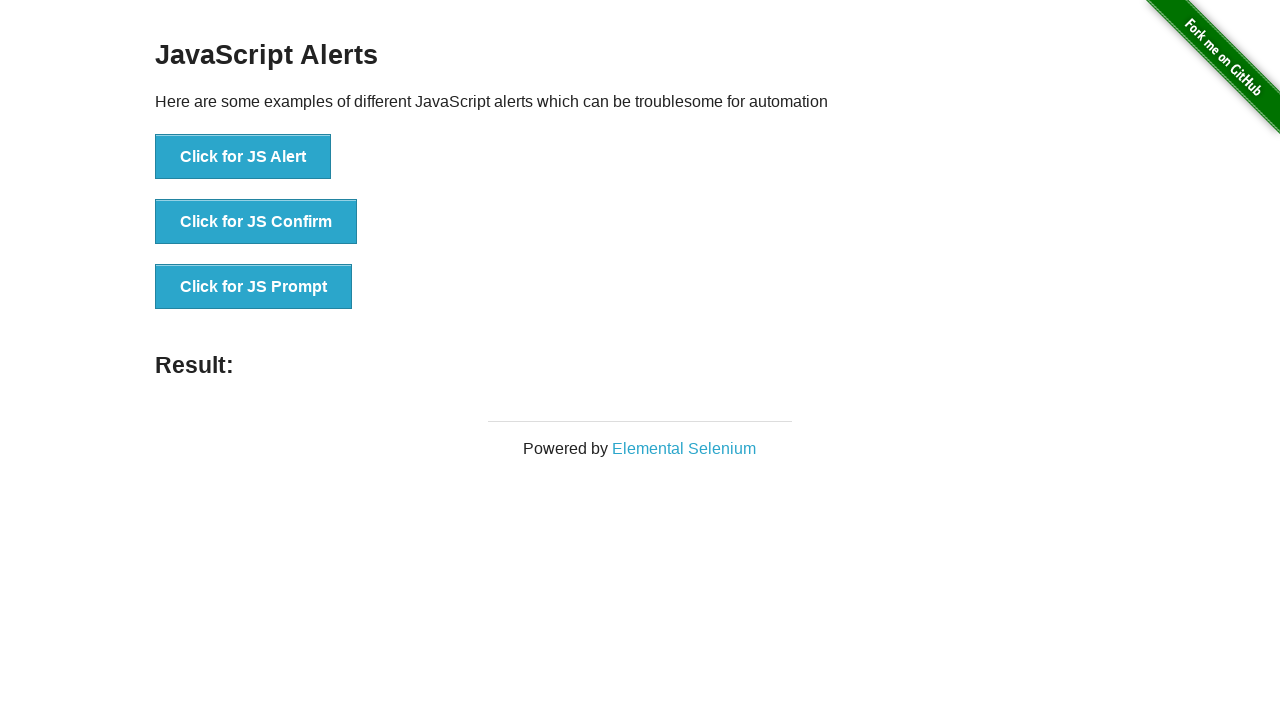

Clicked button to trigger JS Alert at (243, 157) on xpath=//button[normalize-space()='Click for JS Alert']
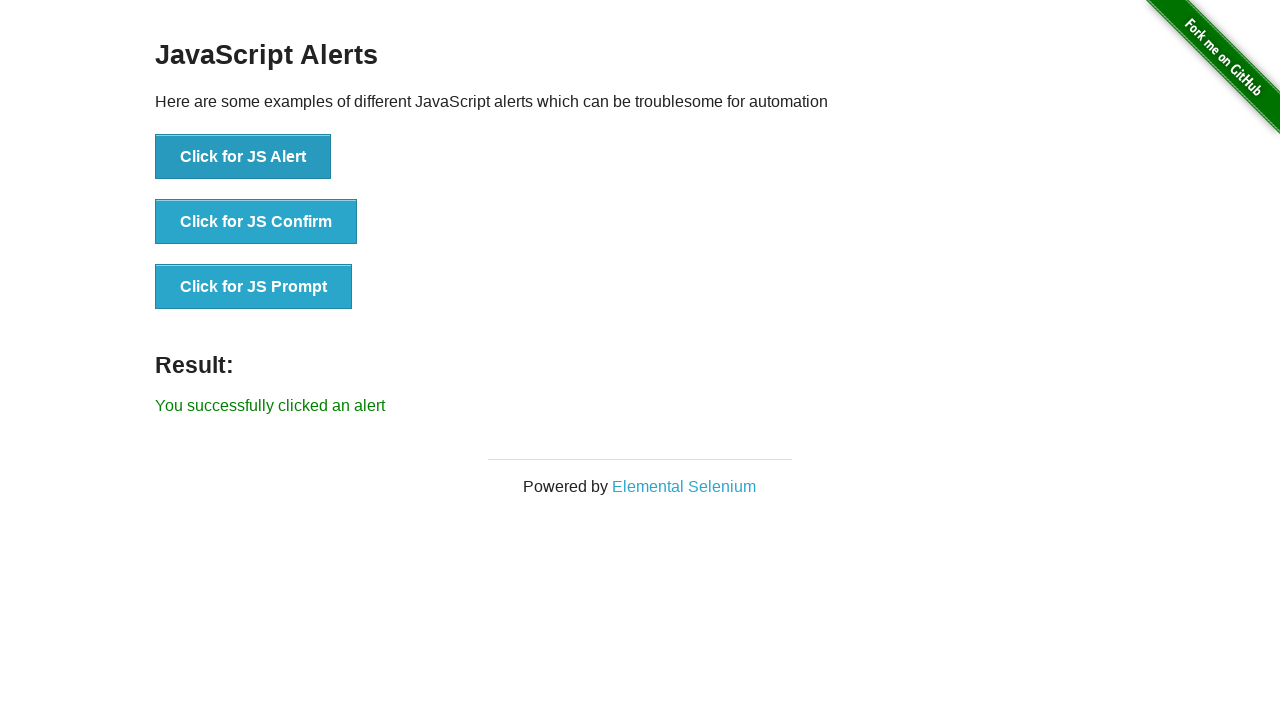

Verified alert was handled and result message displays correctly
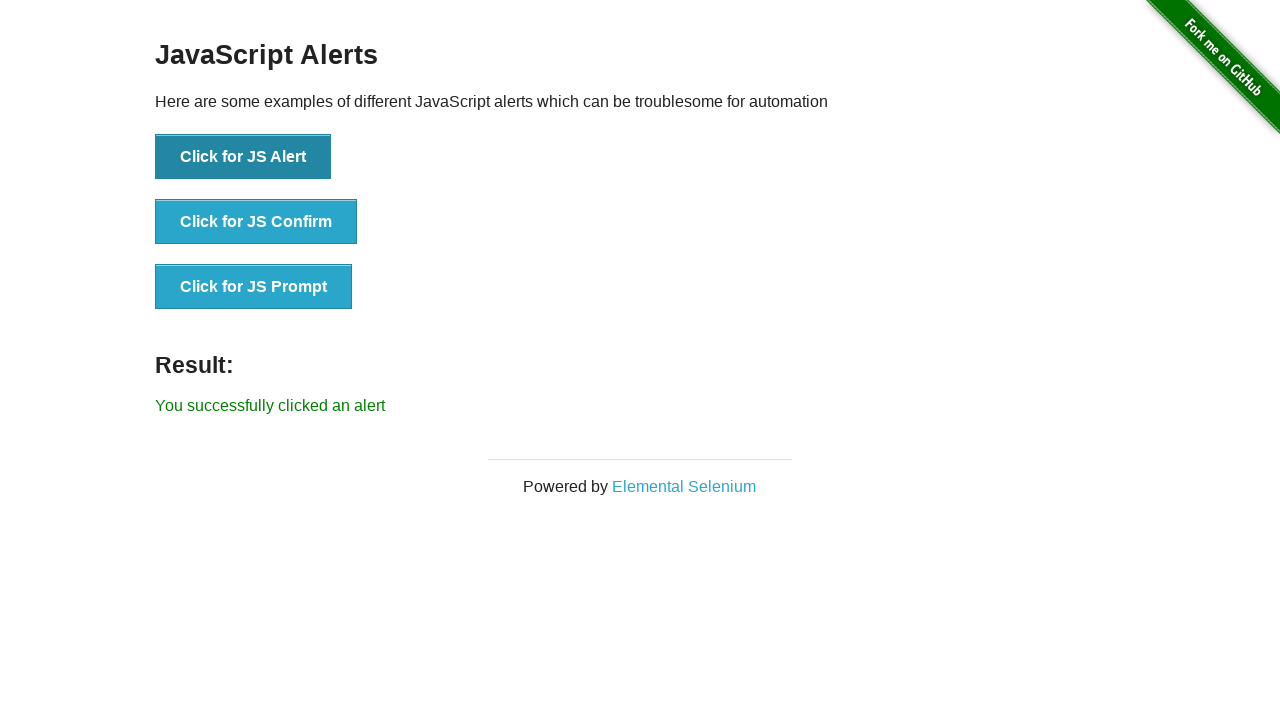

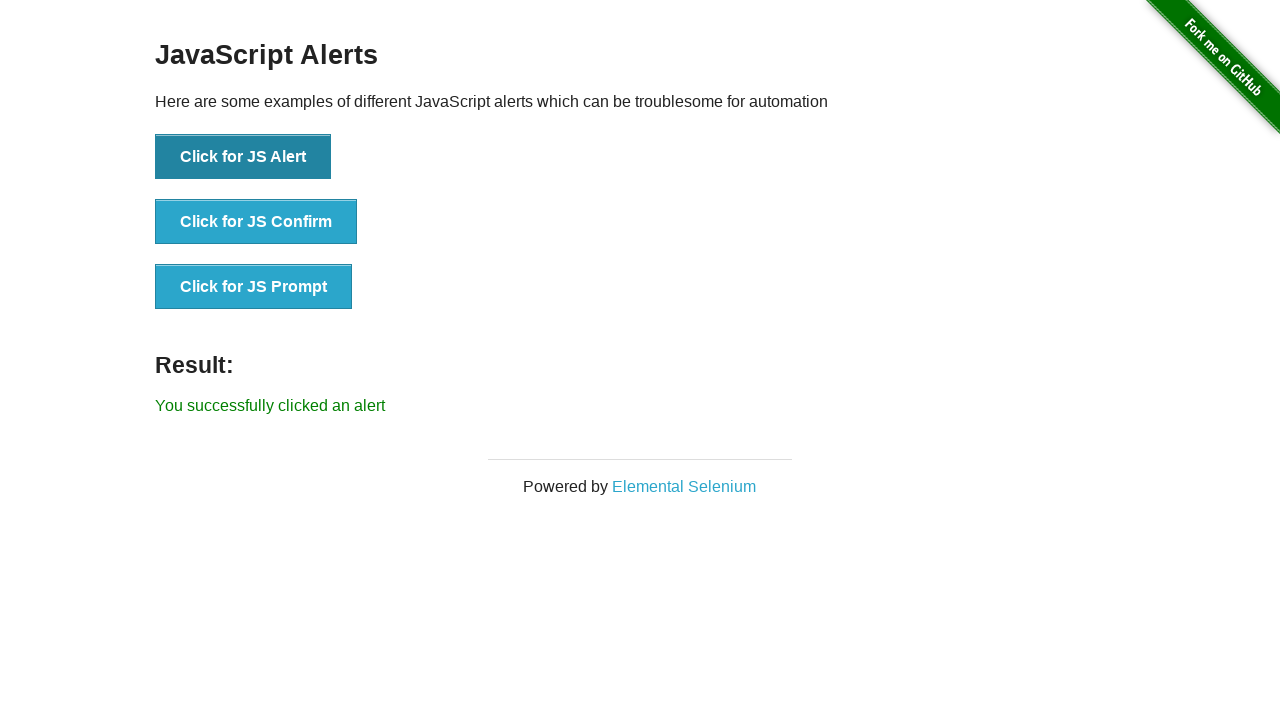